Tests mouse hover functionality by hovering over an element to reveal a hidden menu and then clicking on the "Top" link that appears

Starting URL: https://www.letskodeit.com/practice

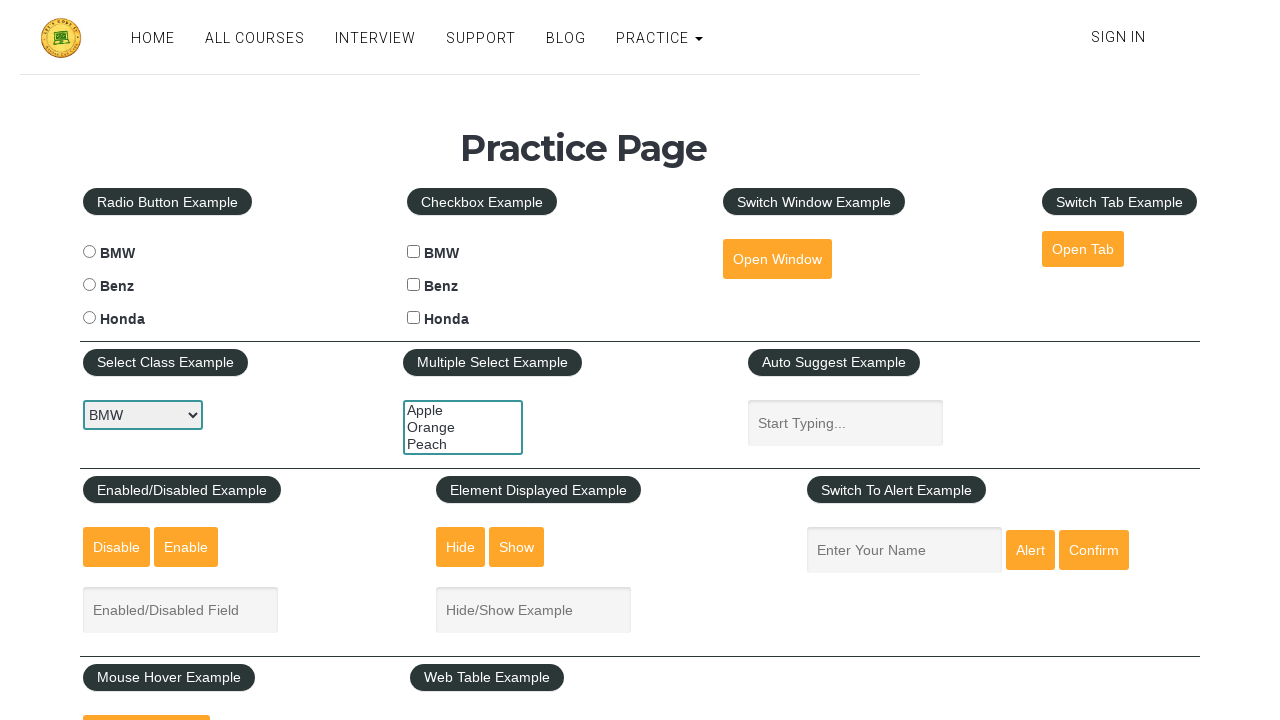

Scrolled down 600 pixels to reveal mouse hover section
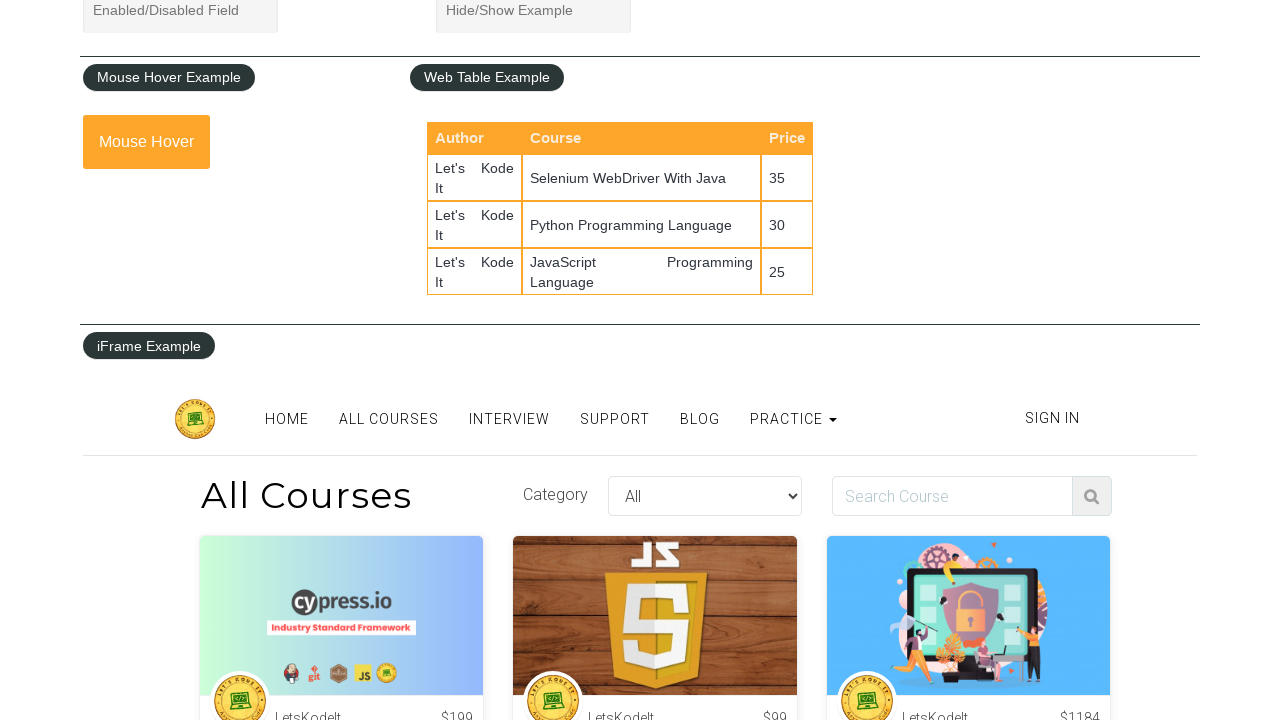

Hovered over mouse hover element to reveal hidden menu at (146, 142) on #mousehover
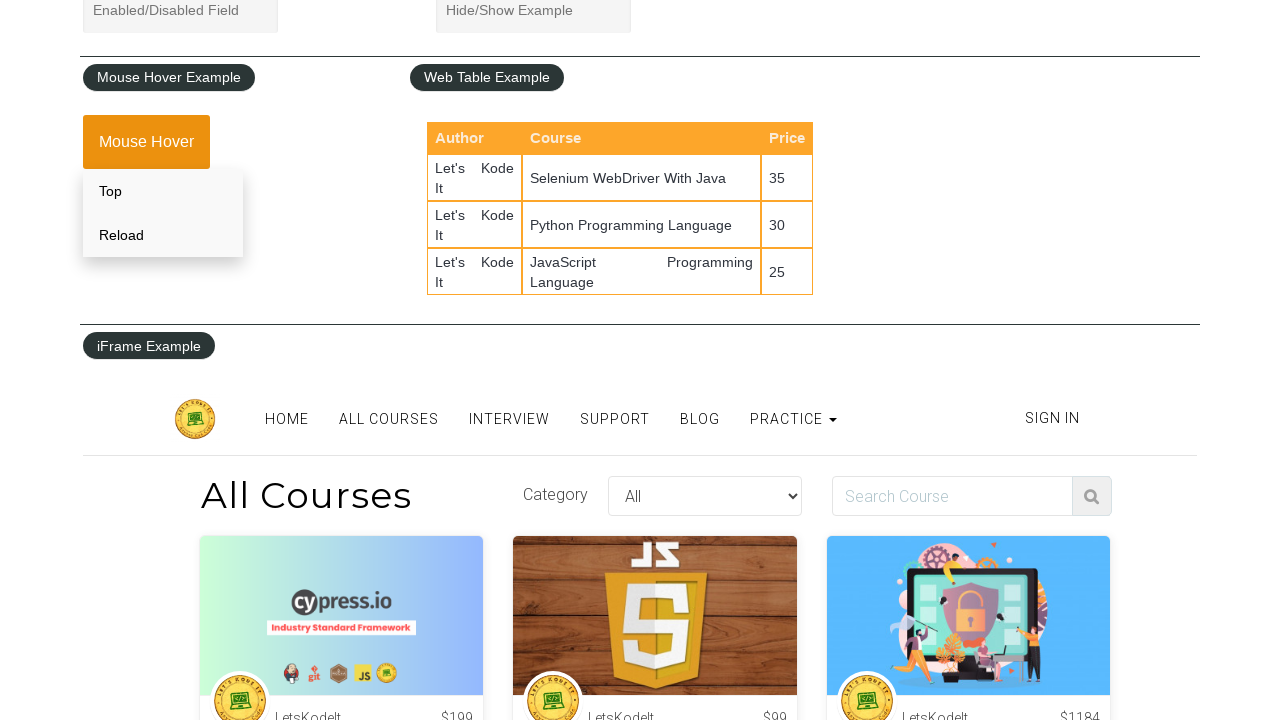

Clicked on the 'Top' link from the revealed menu at (163, 191) on xpath=//div[@class='mouse-hover-content']//a[text()='Top']
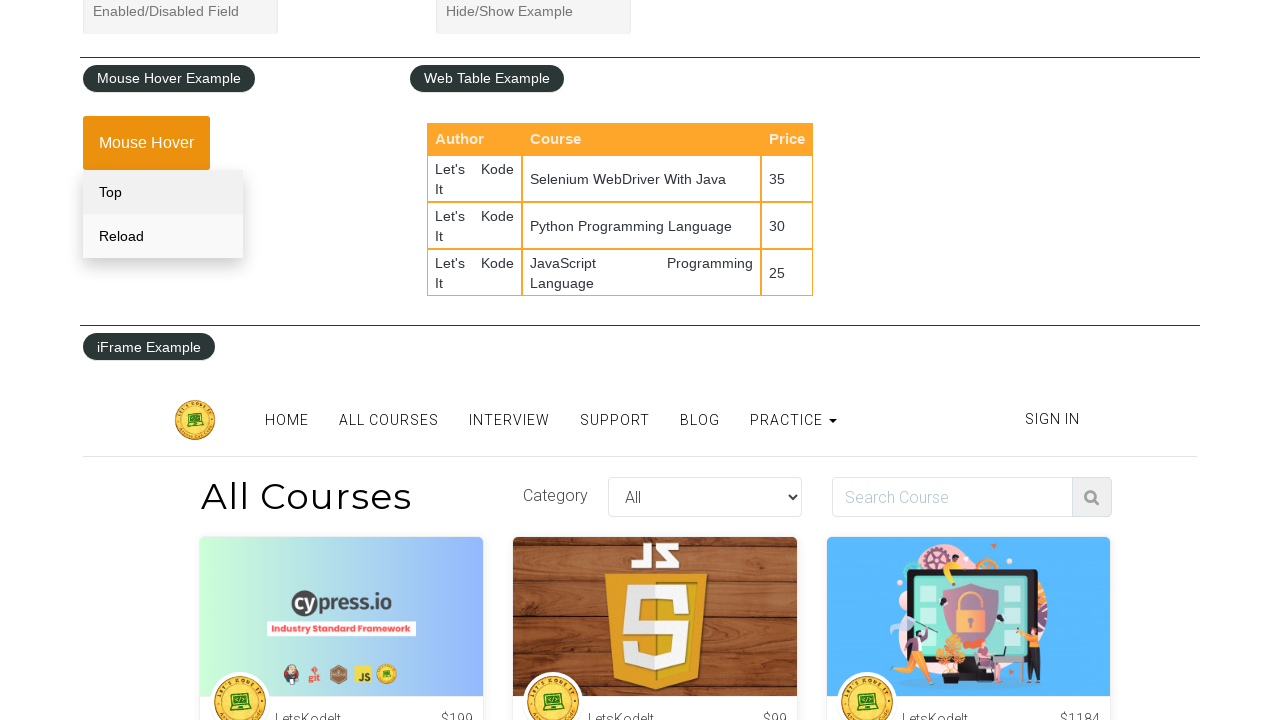

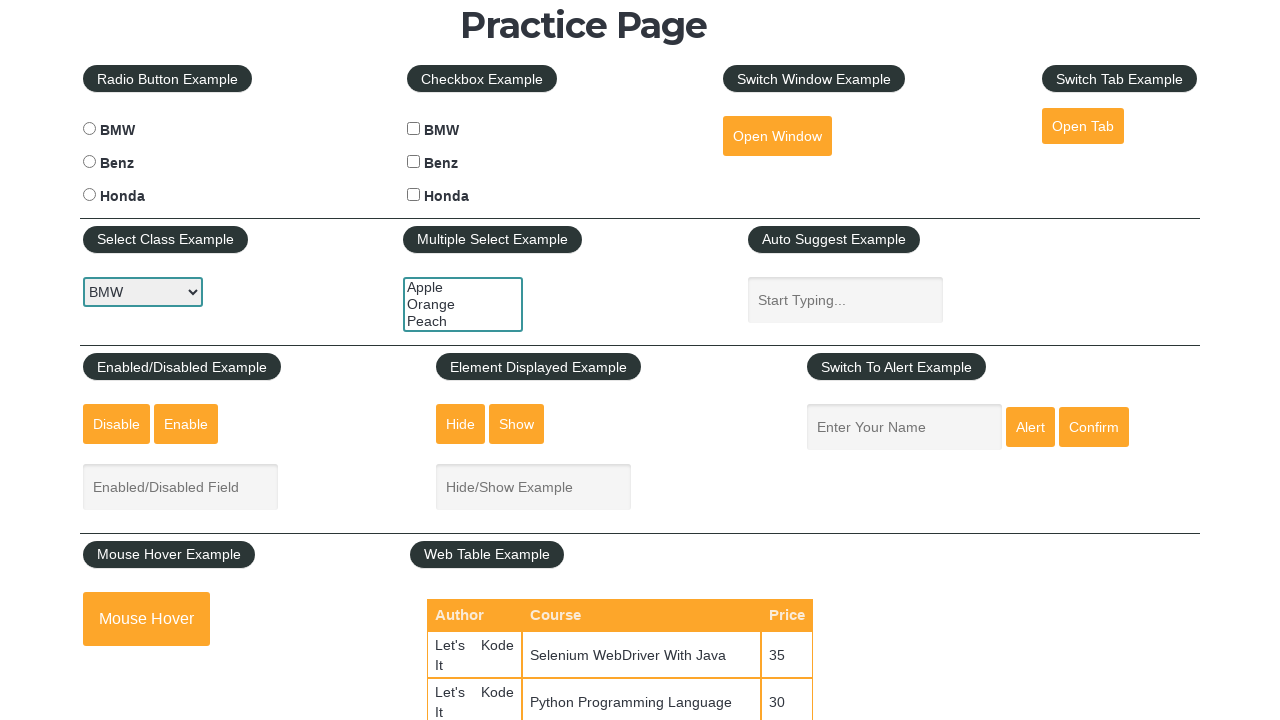